Tests dropdown select functionality by selecting options using different selection methods (by visible text and by value) on a practice automation page.

Starting URL: https://rahulshettyacademy.com/AutomationPractice/

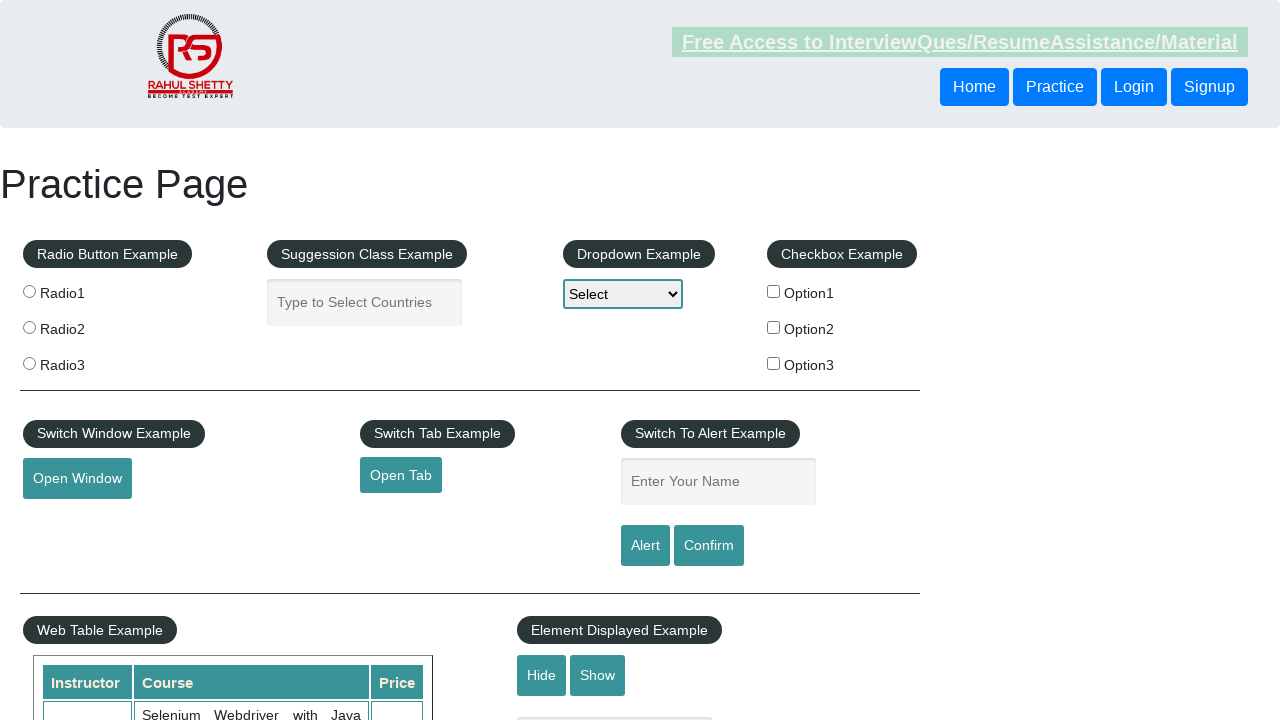

Selected 'Option2' from dropdown by visible text on #dropdown-class-example
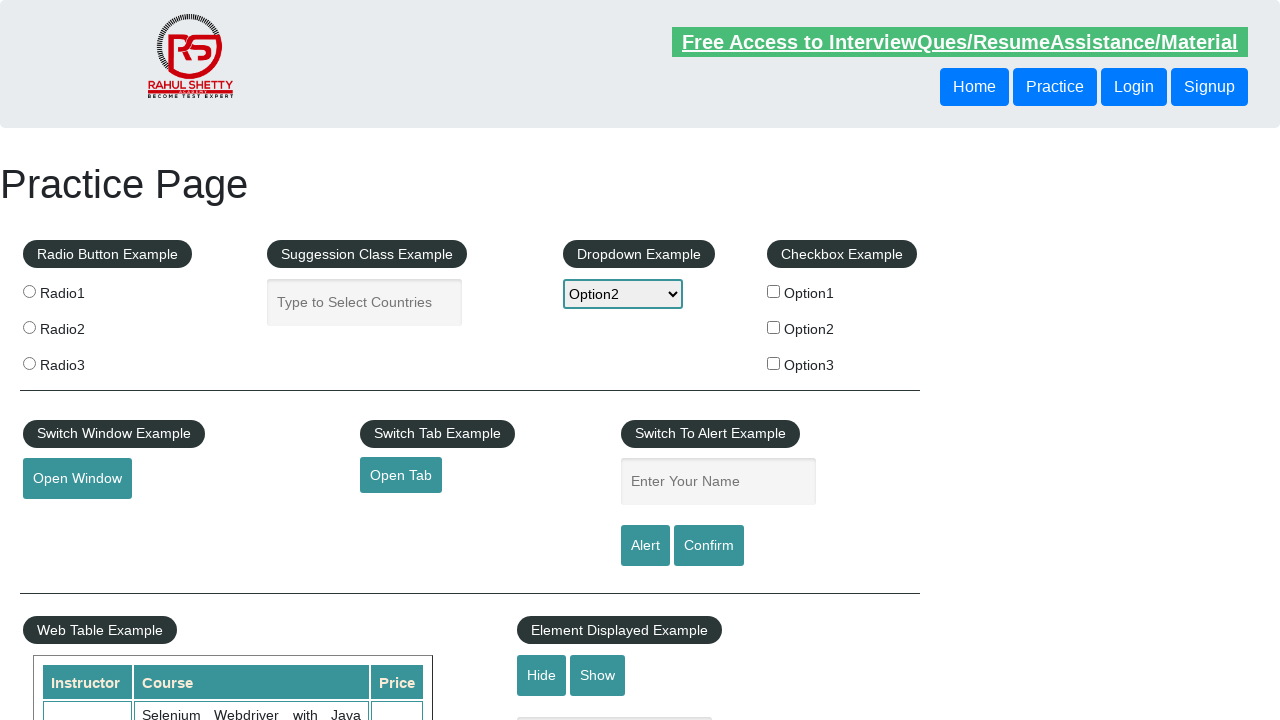

Waited 2 seconds to observe the dropdown selection
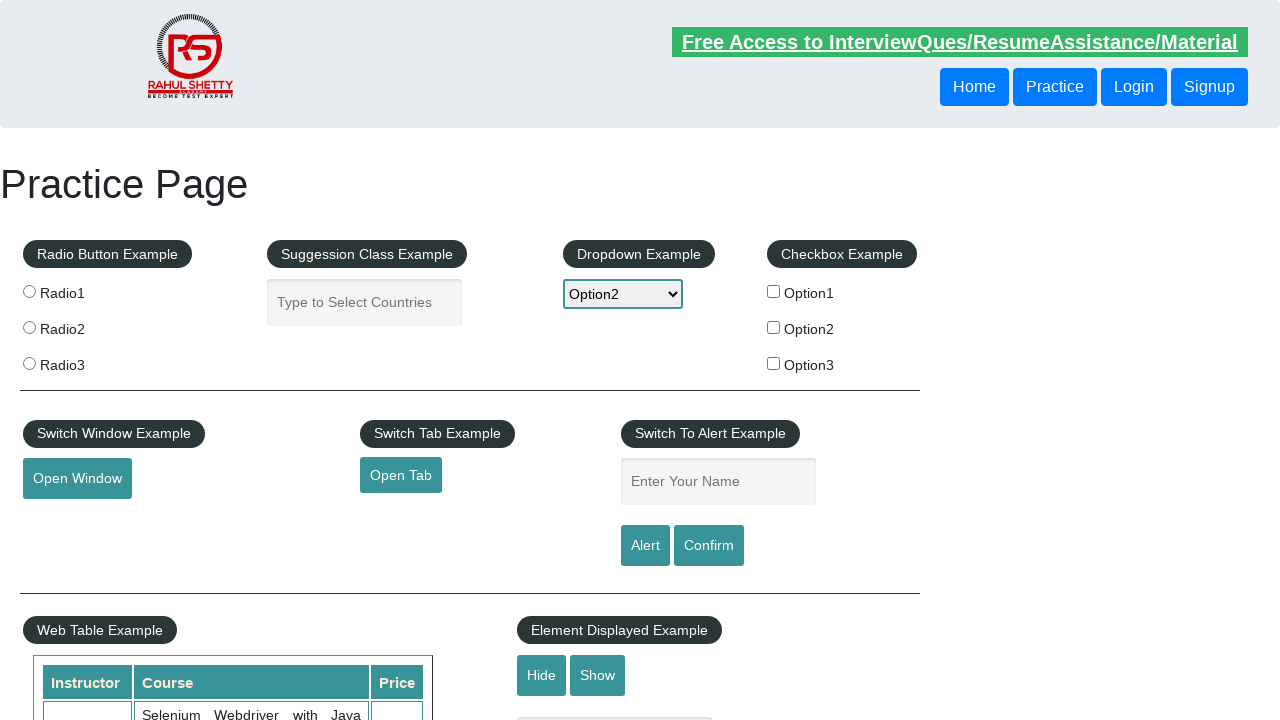

Selected 'option1' from dropdown by value on #dropdown-class-example
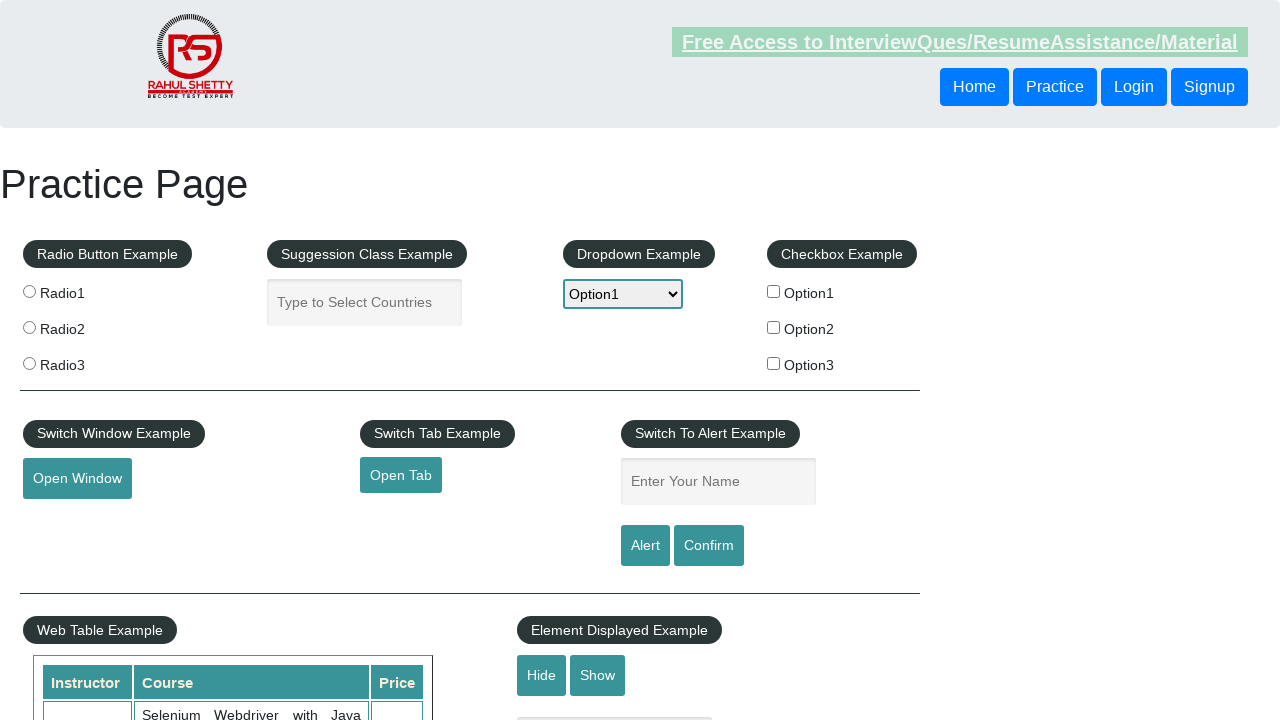

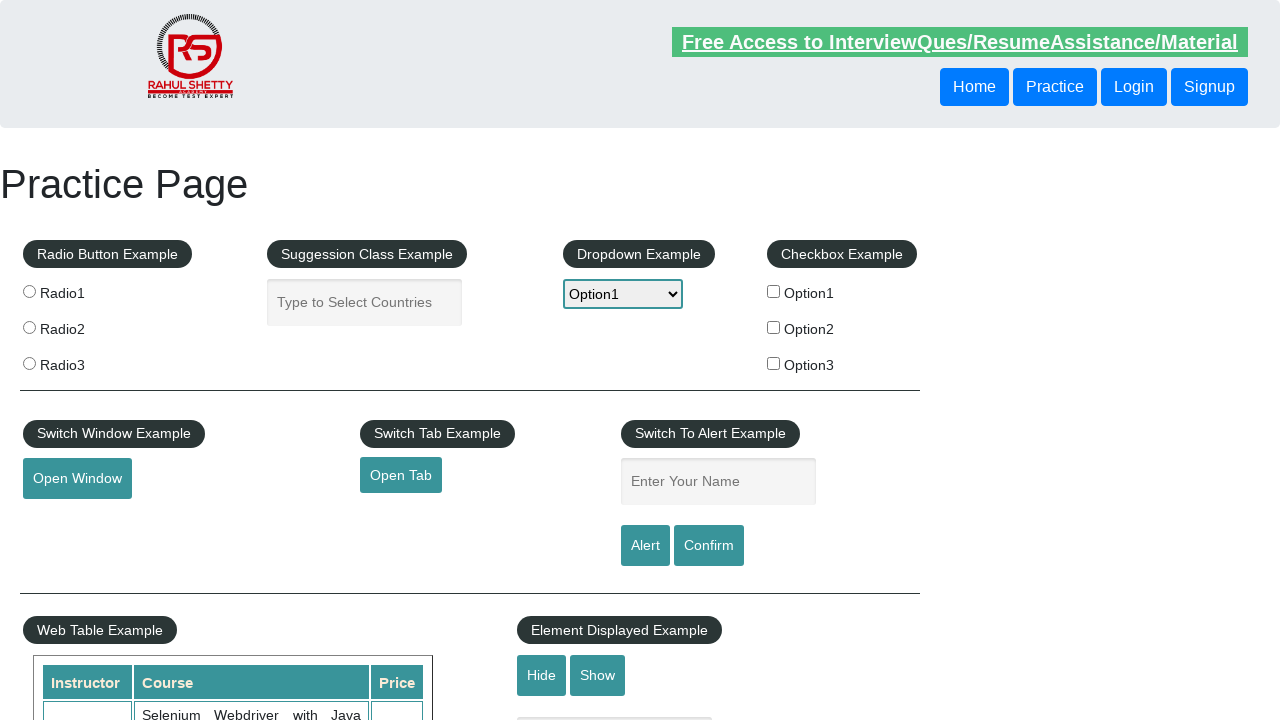